Tests navigation to the Leadership page by hovering over the About link and clicking the Leadership link, then verifying Carlos Kidman is present on the page

Starting URL: https://qap.dev

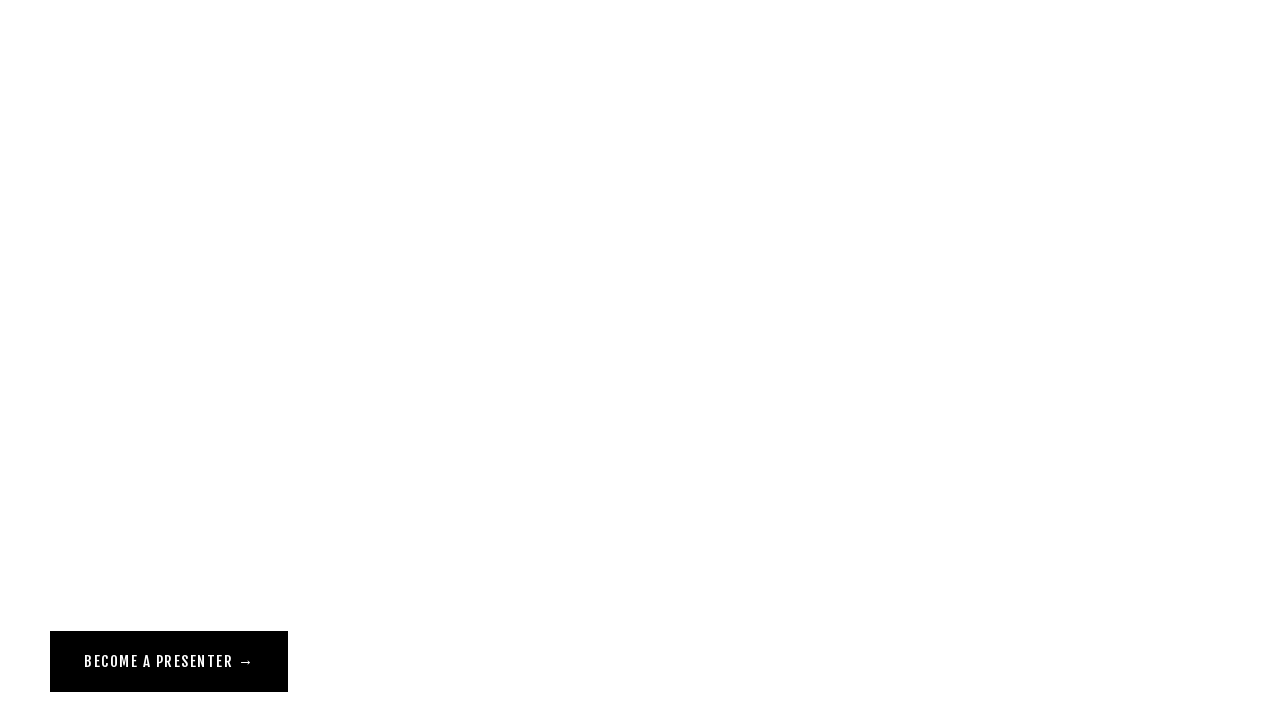

Navigated to https://qap.dev
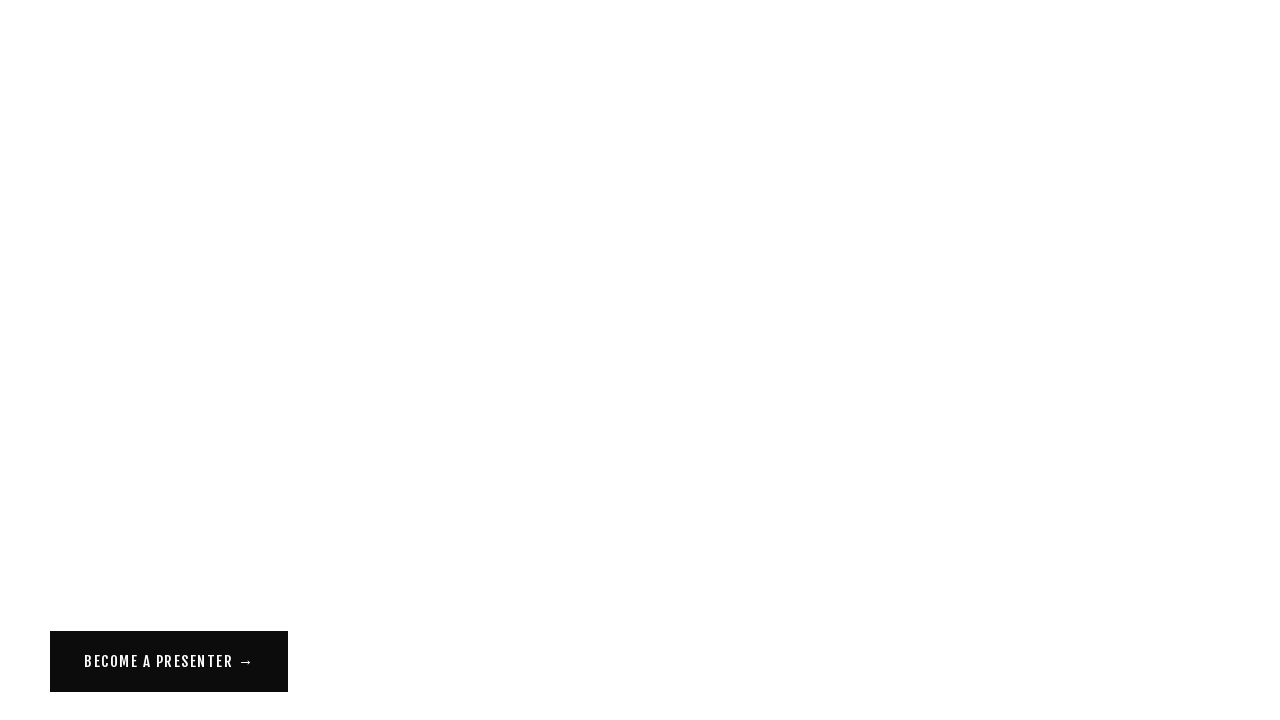

Hovered over the About link to reveal menu at (71, 56) on a[href="/about"]
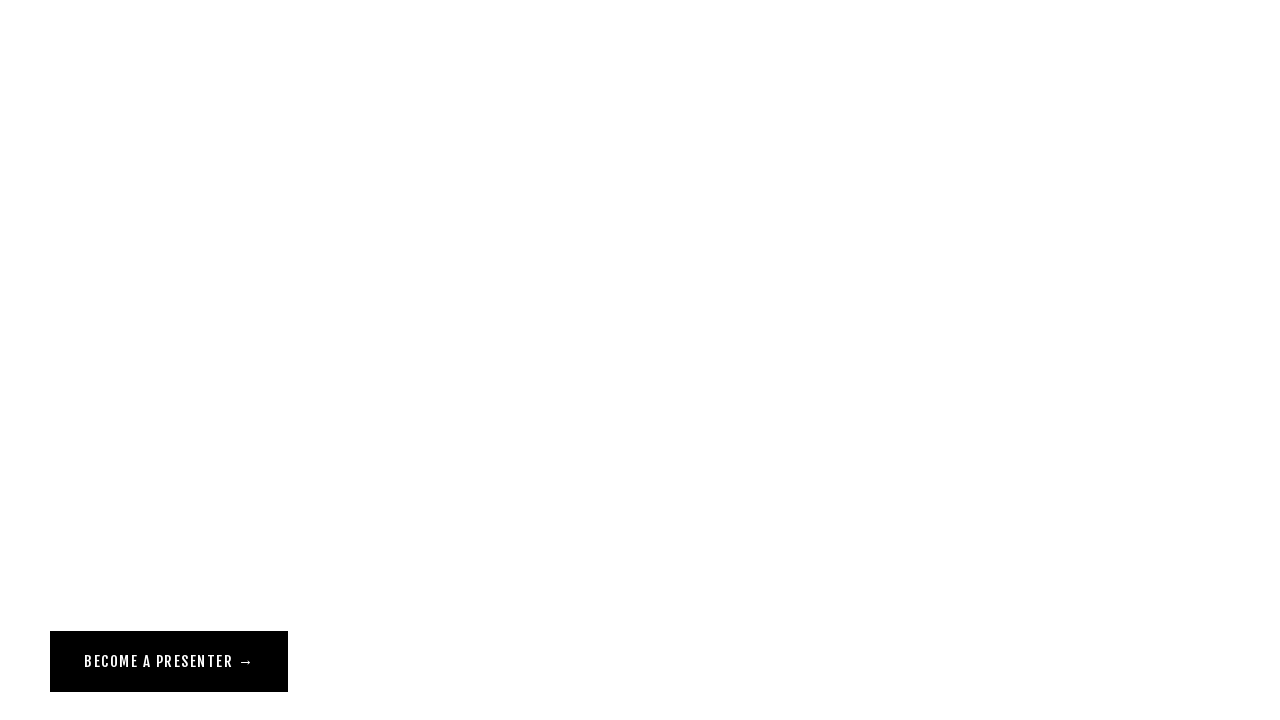

Clicked the Leadership link in the menu at (92, 124) on a[href="/leadership"][class^="Header-nav"]
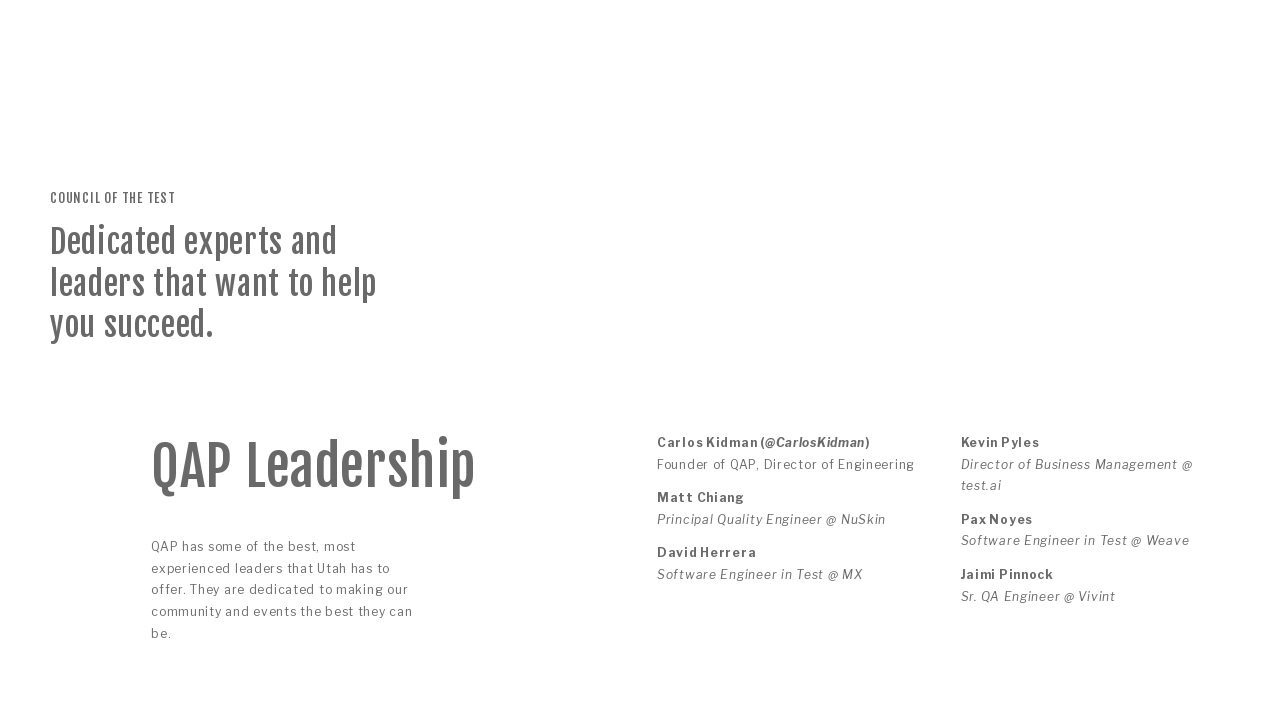

Verified Carlos Kidman is present on the Leadership page
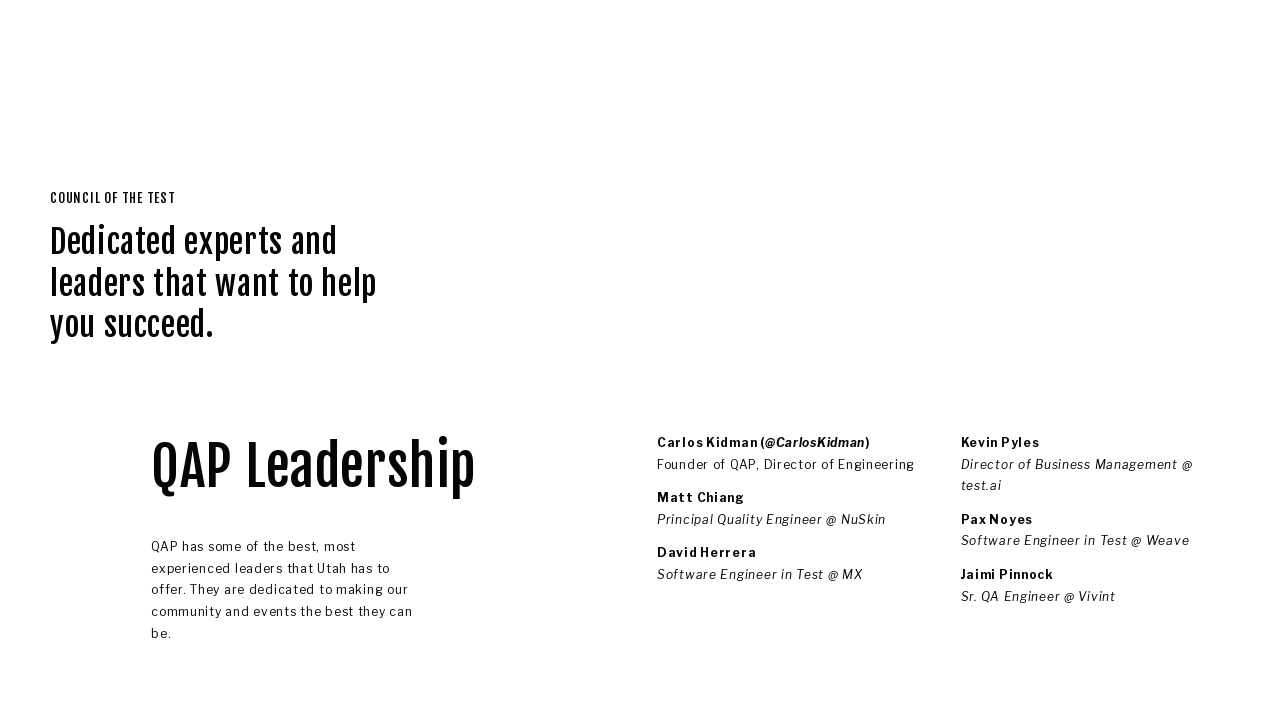

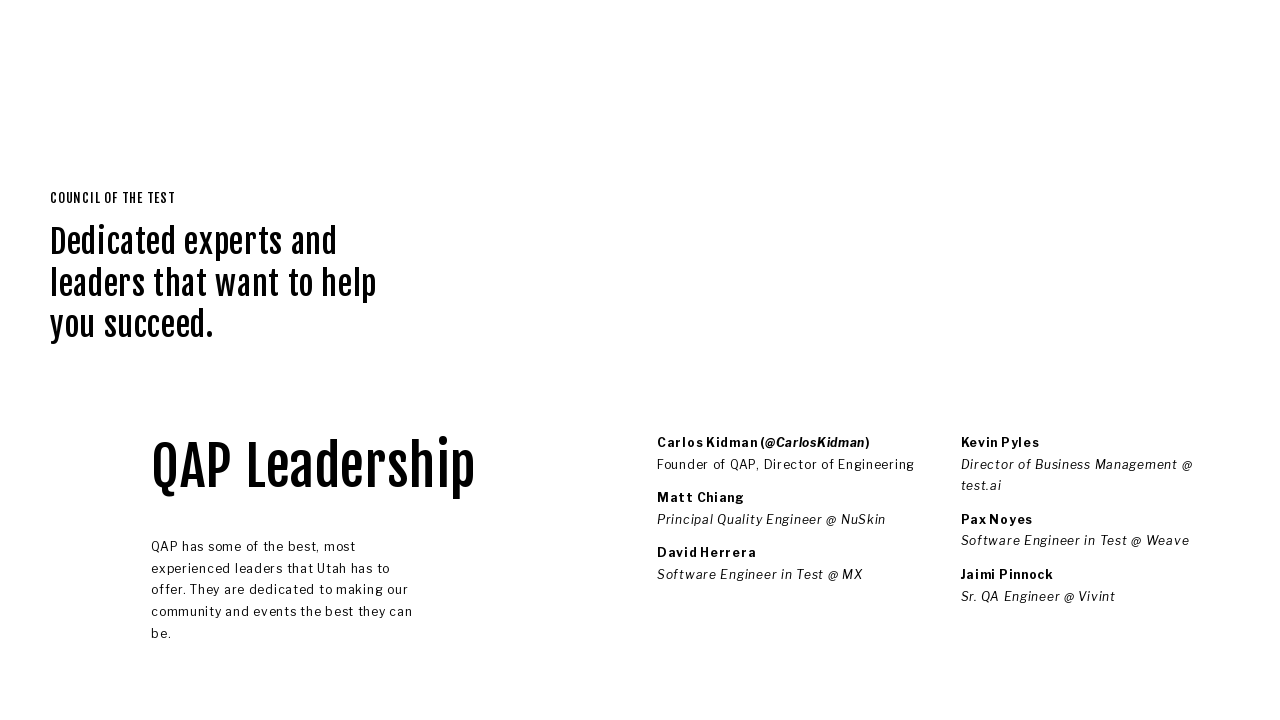